Navigates to Software Testing Material website and maximizes the browser window to verify the page loads successfully

Starting URL: http://www.SoftwareTestingMaterial.com

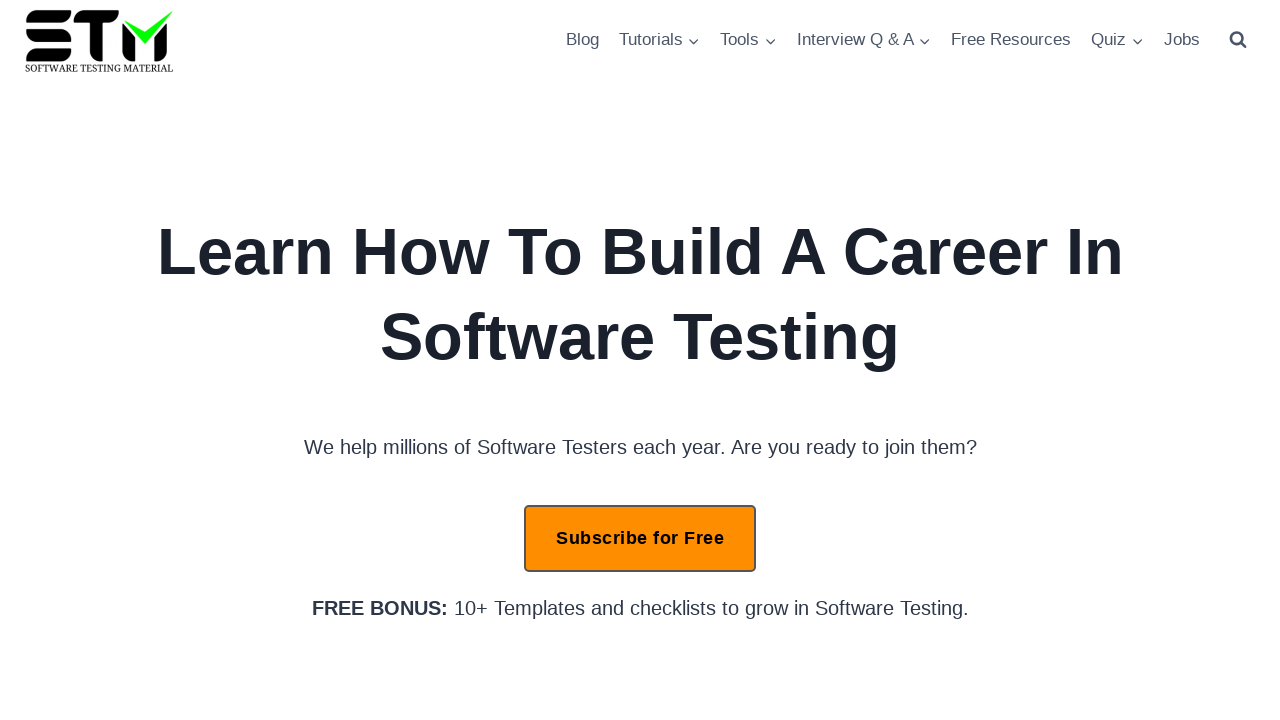

Set viewport size to 1920x1080 to maximize browser window
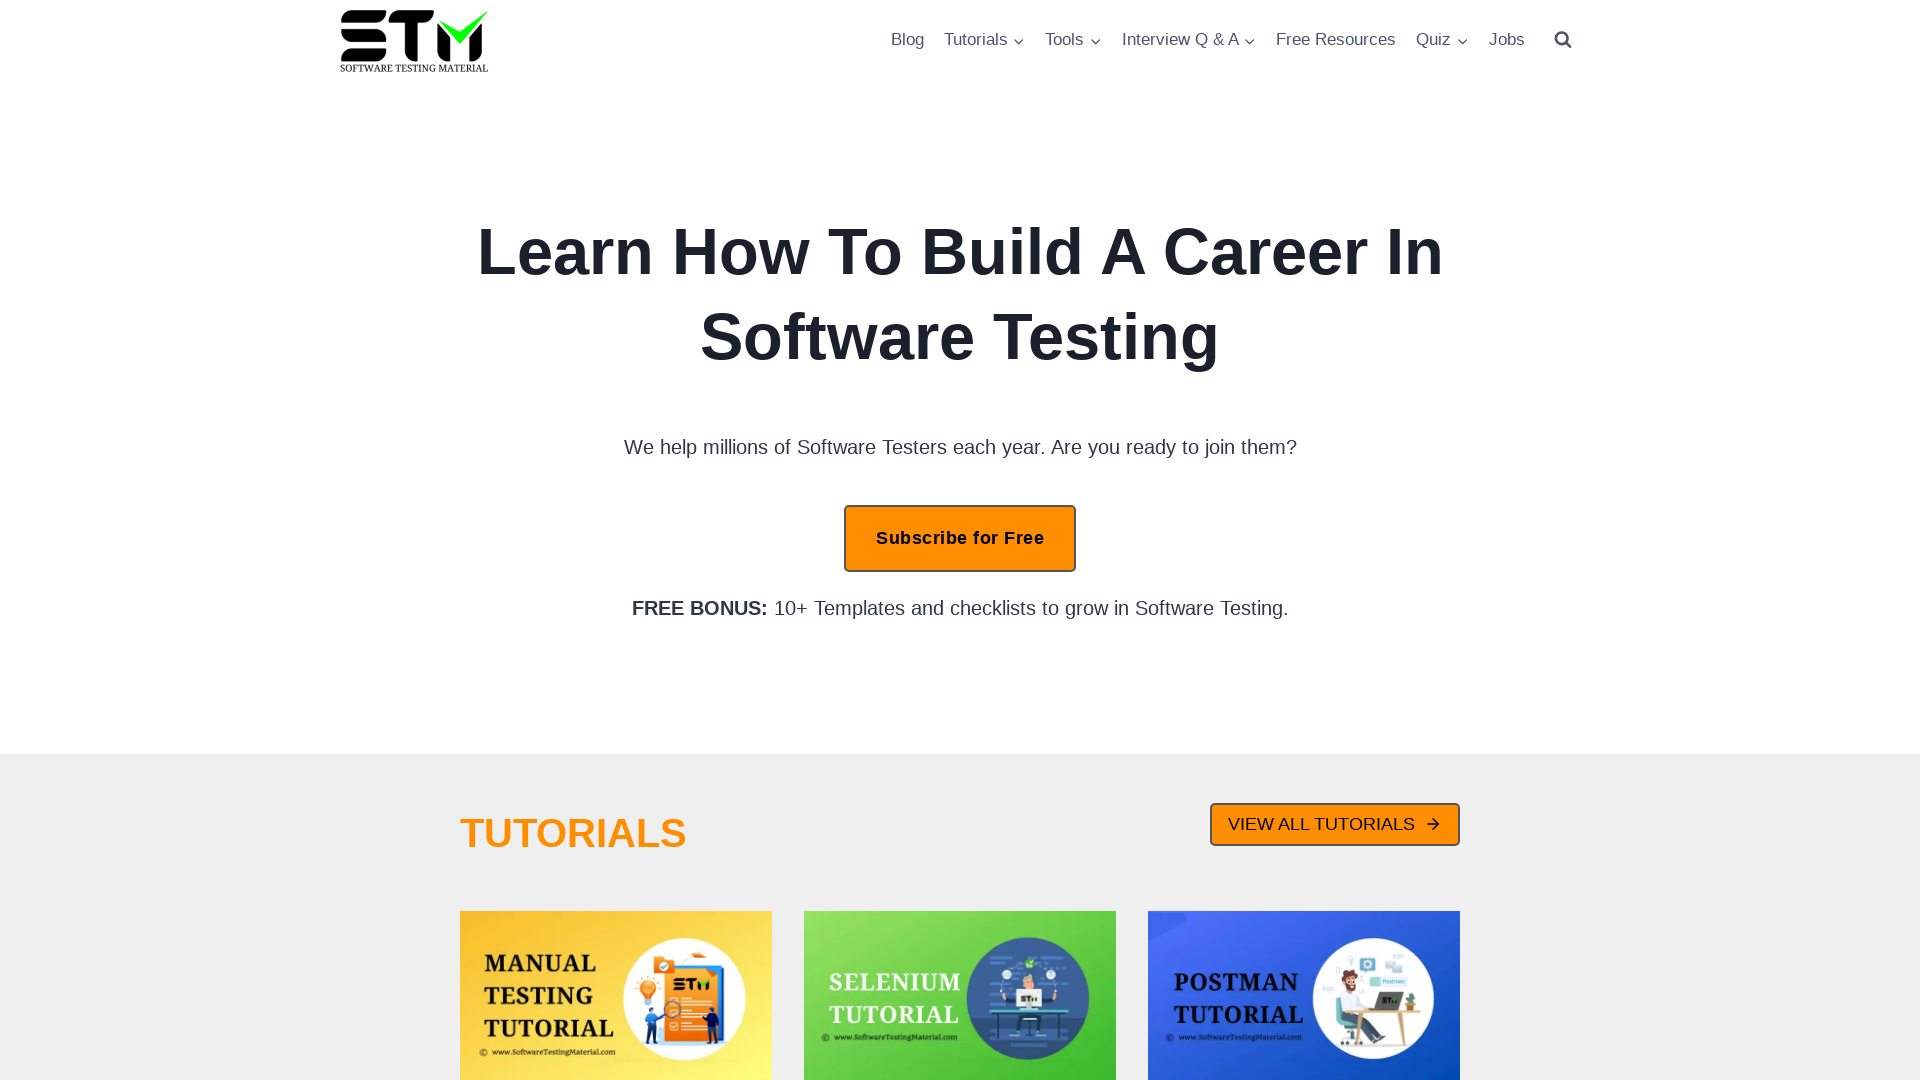

Waited for page to reach domcontentloaded state
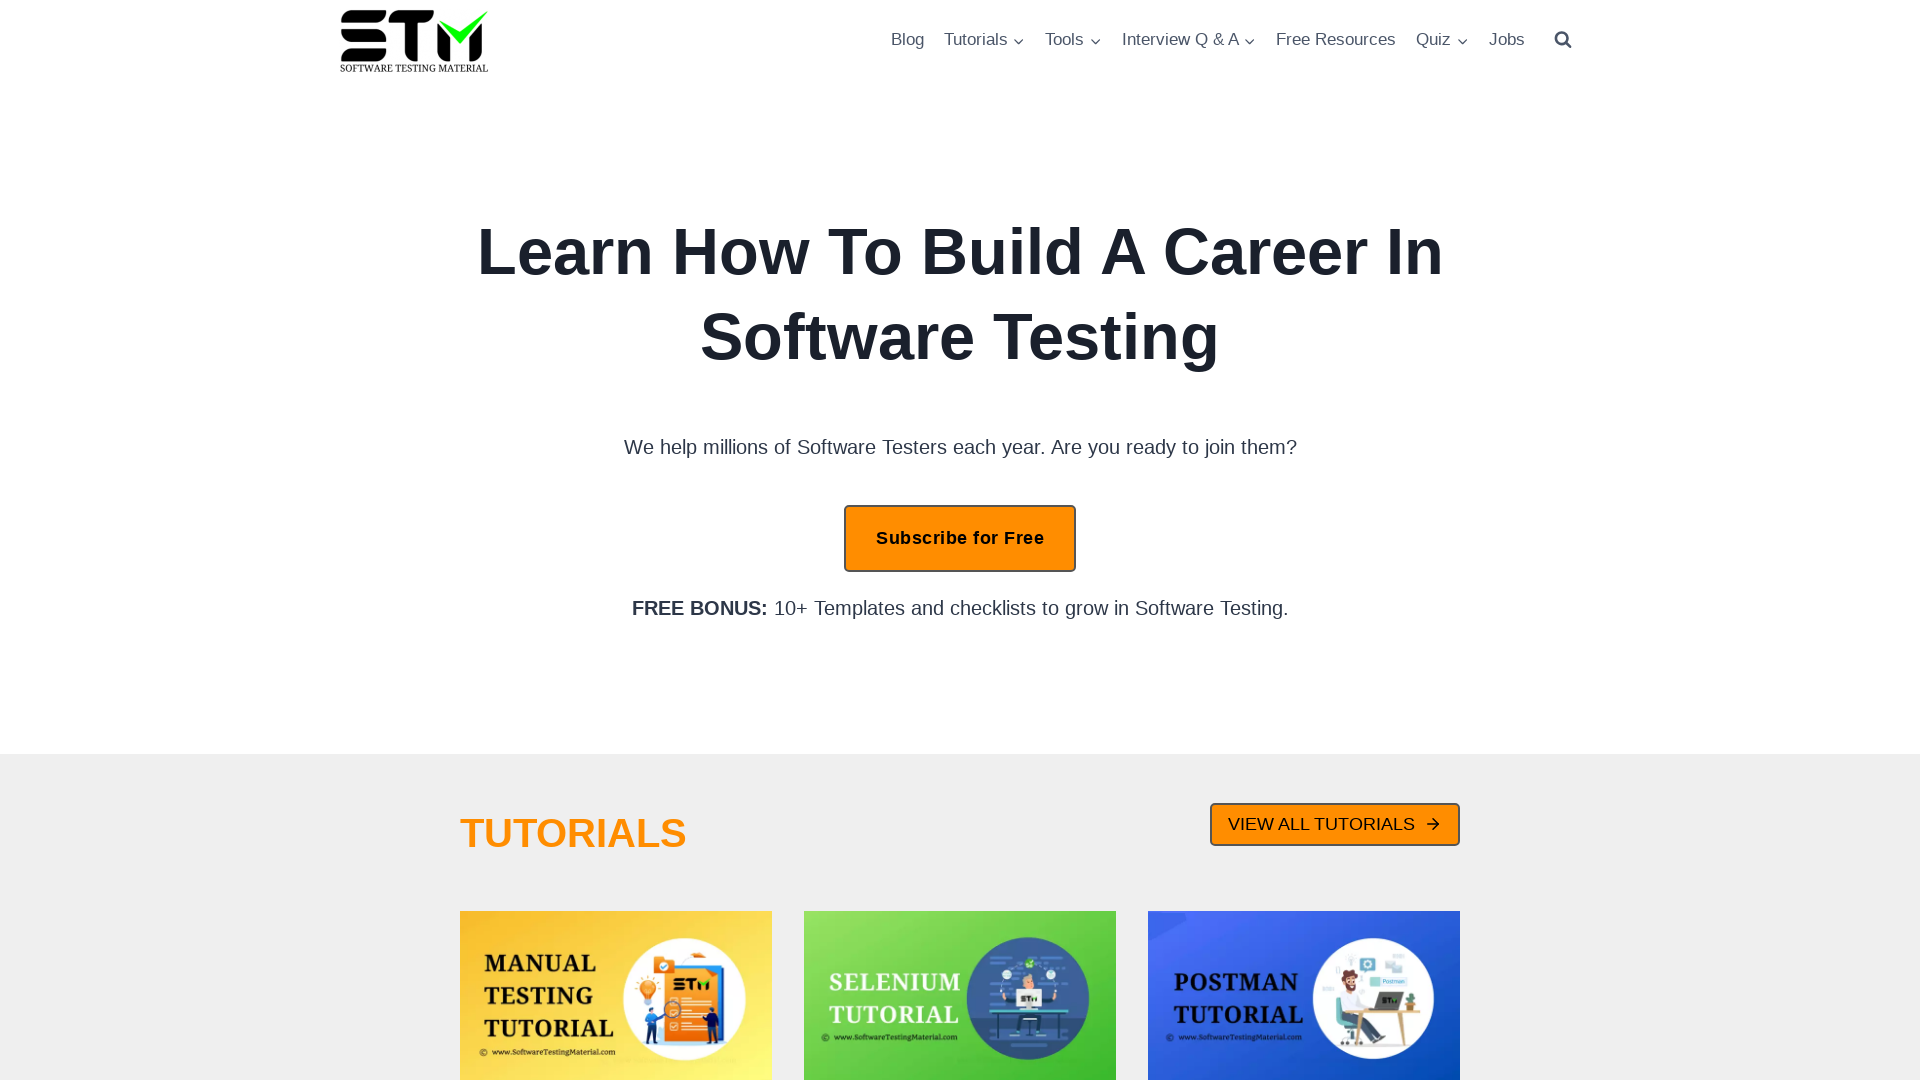

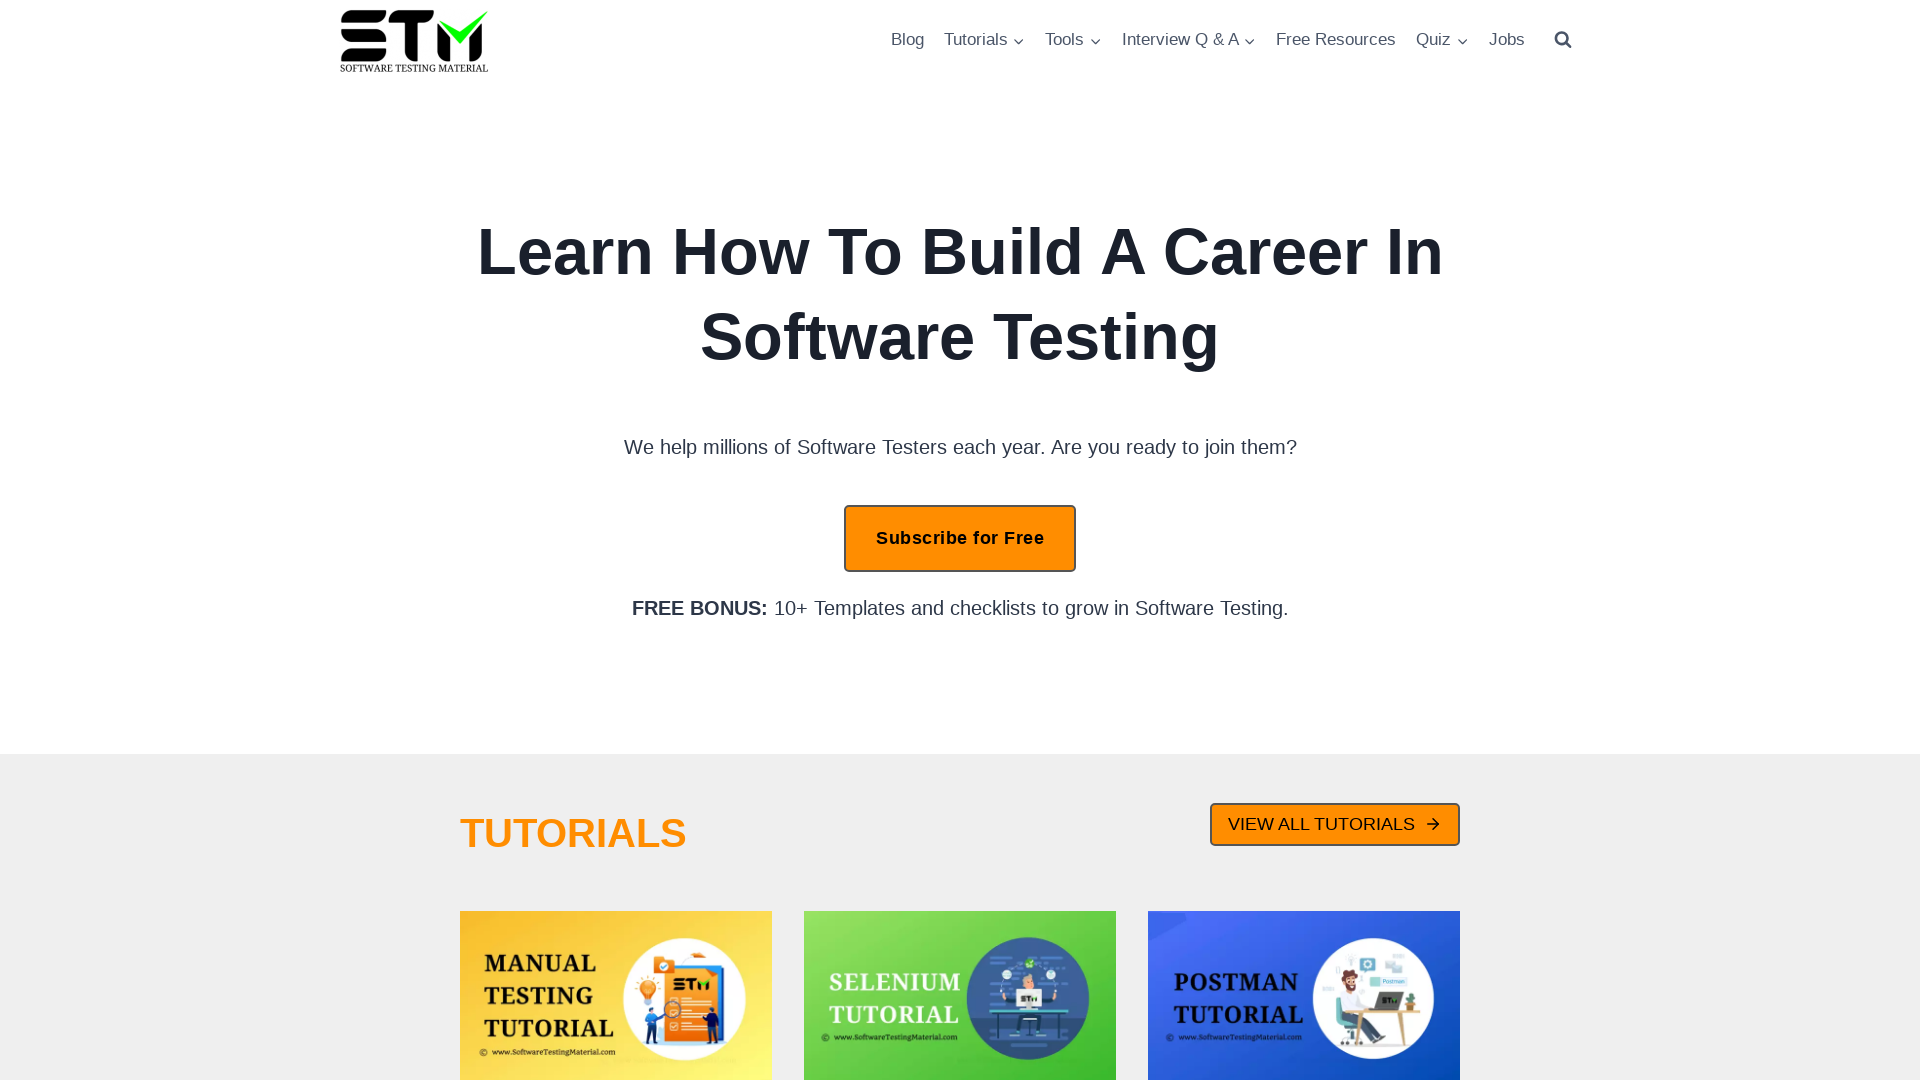